Tests table interaction on an automation practice page by locating a product table, counting rows and columns, and extracting values from the third column to calculate their sum

Starting URL: https://rahulshettyacademy.com/AutomationPractice/

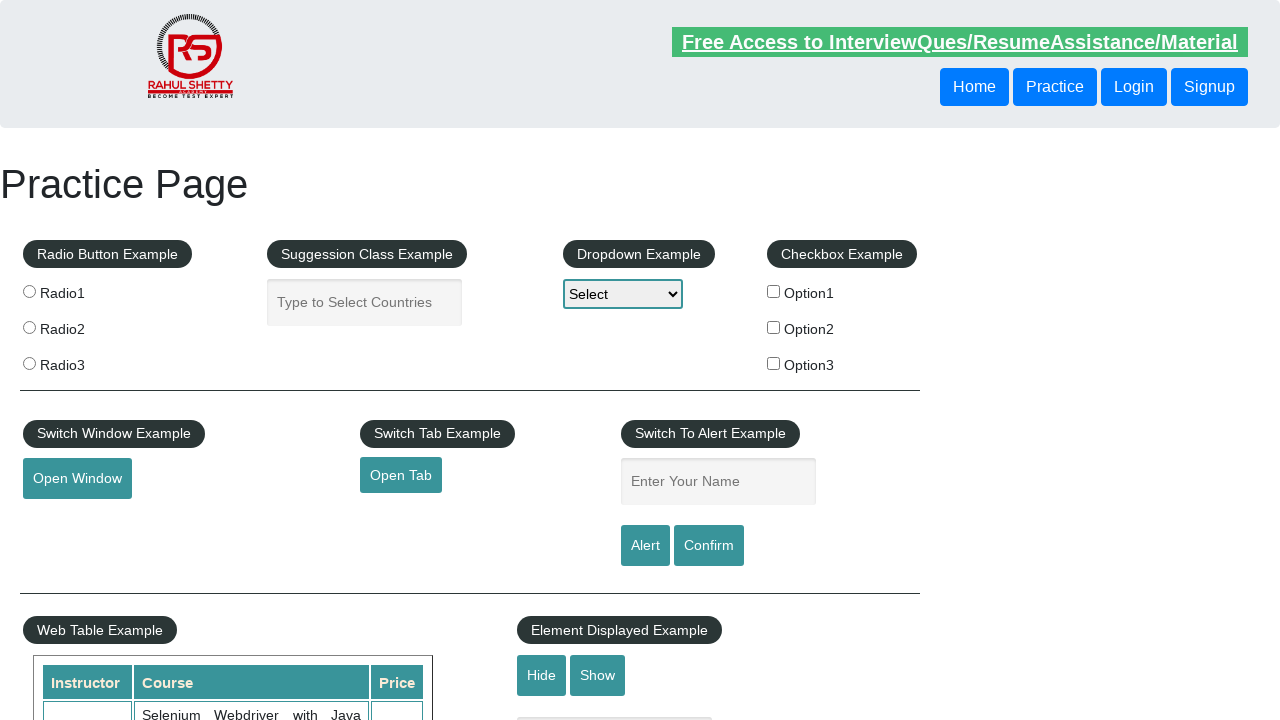

Waited for product table to load
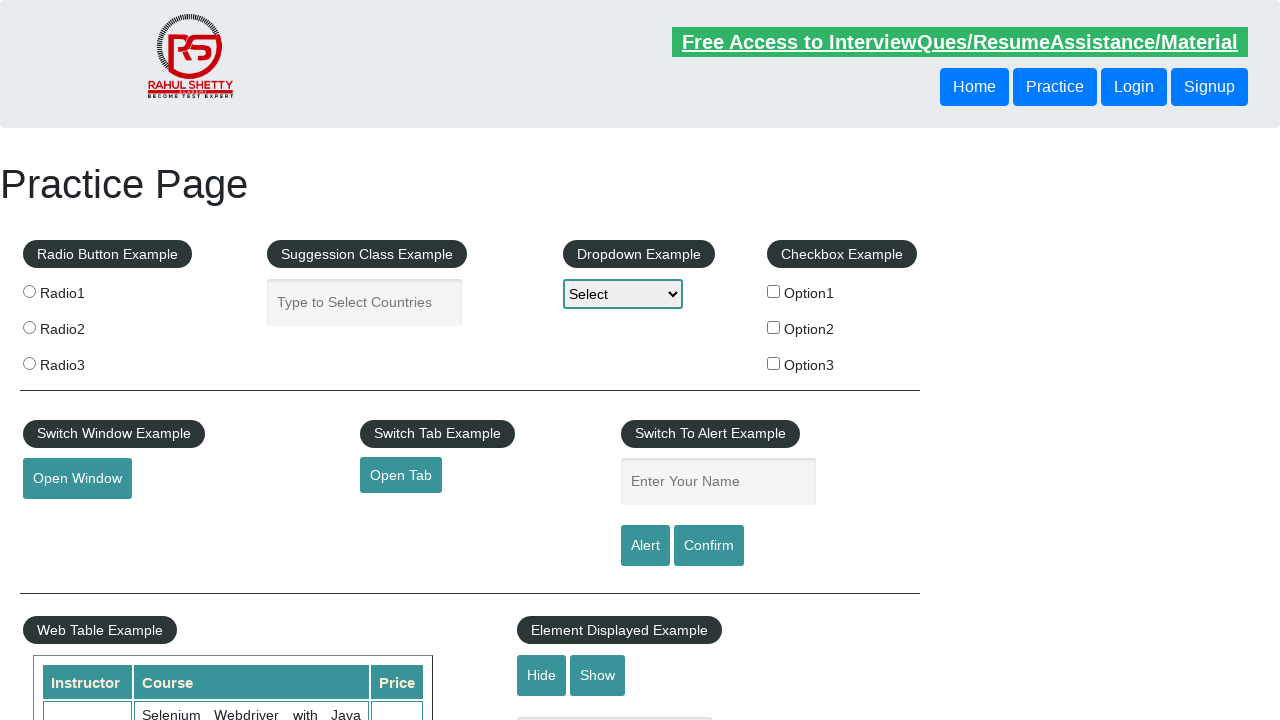

Located product table element
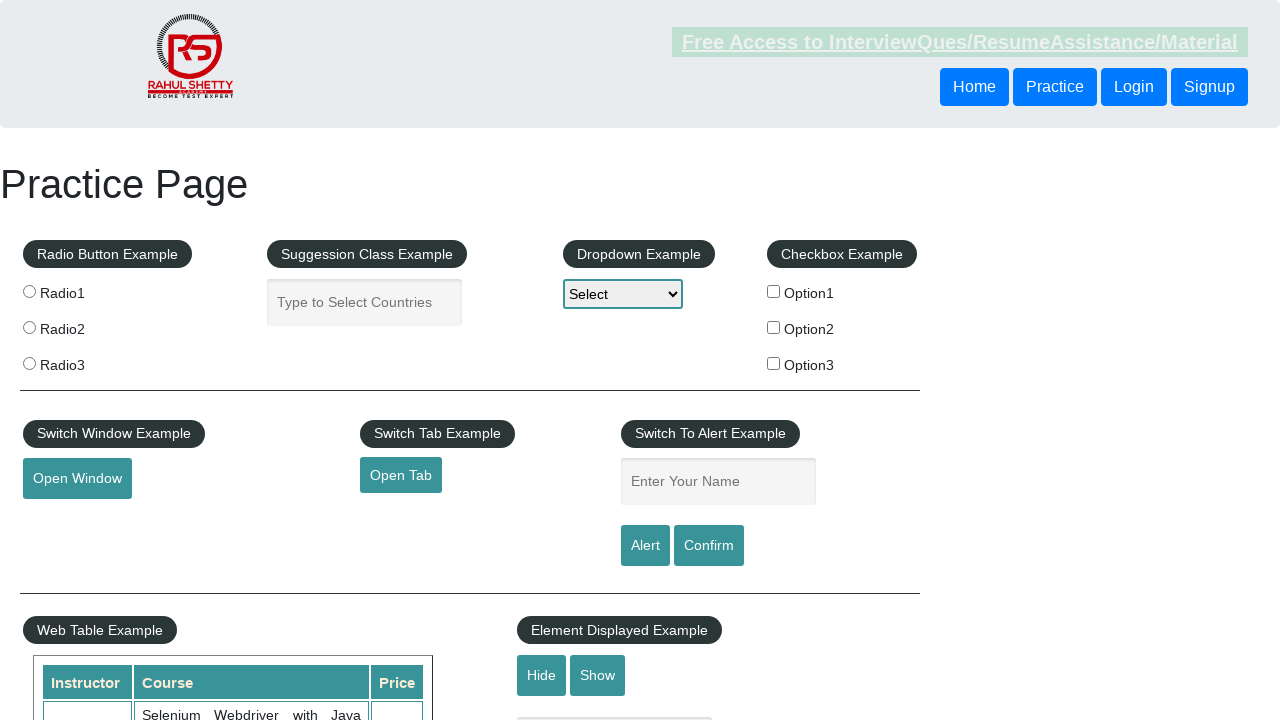

Counted table rows: 21 rows found
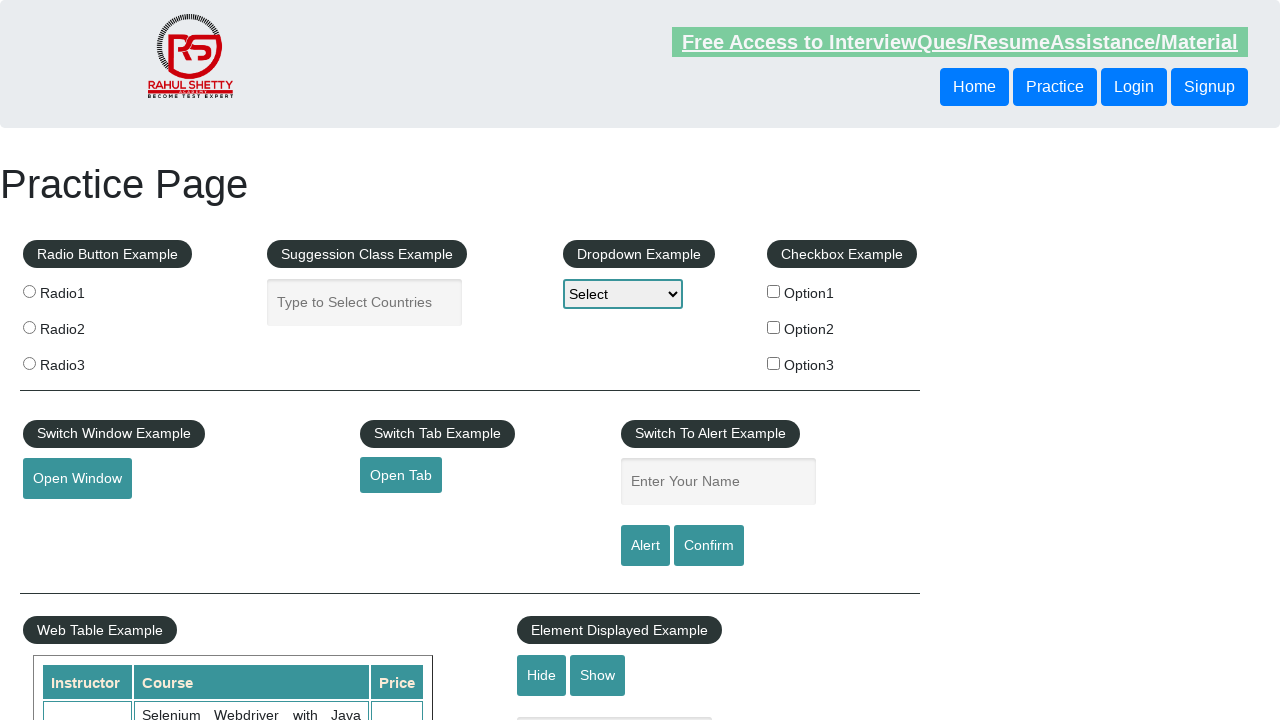

Counted table columns: 3 columns found
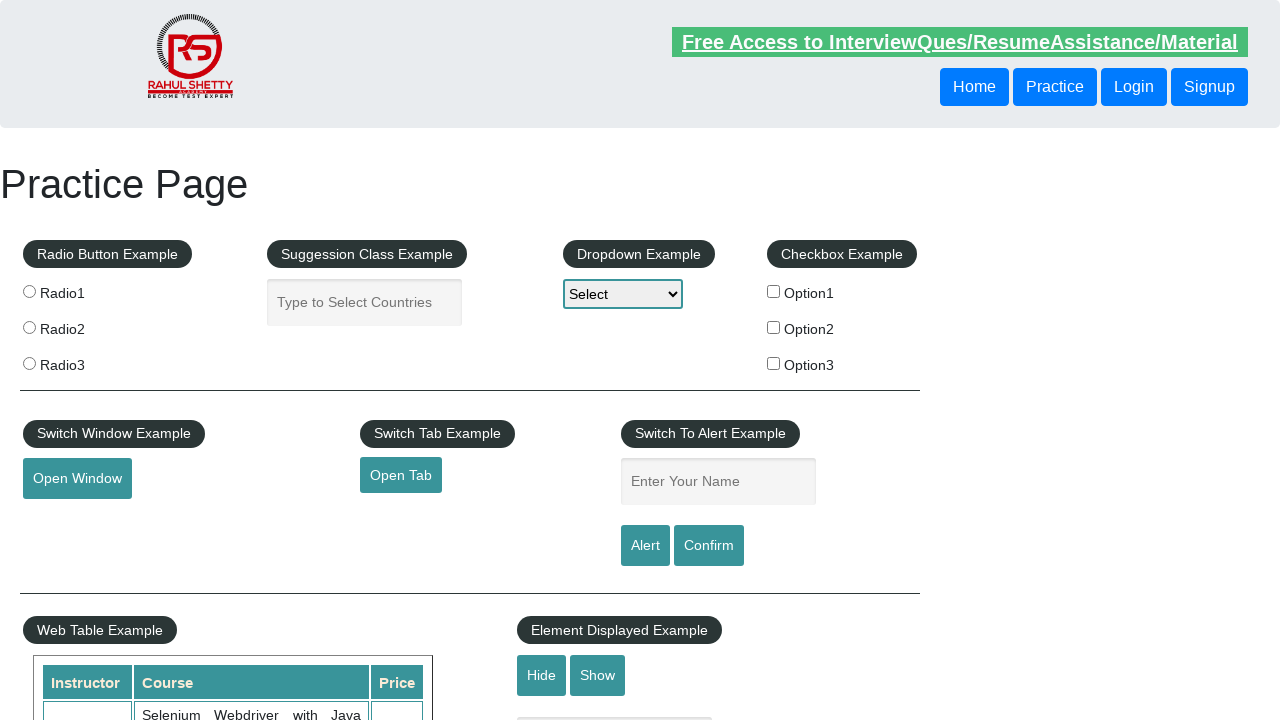

Located all third column values from table body
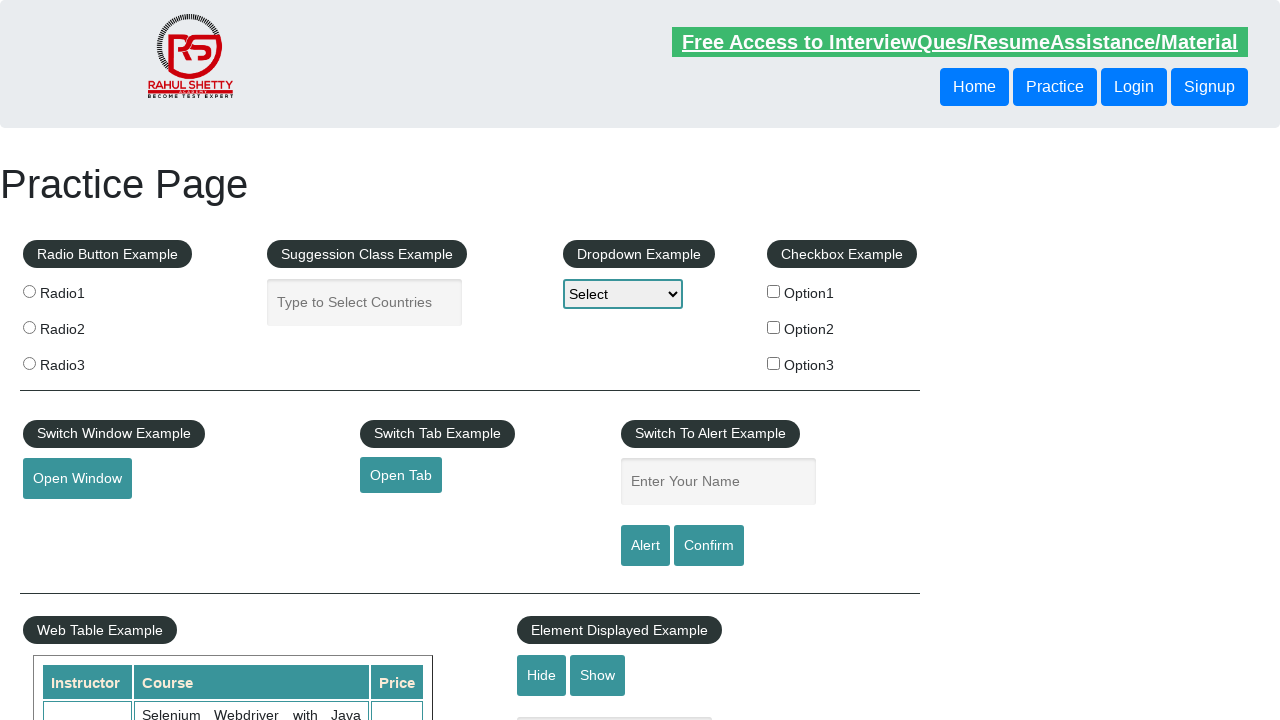

Extracted and summed value from row 1: 30
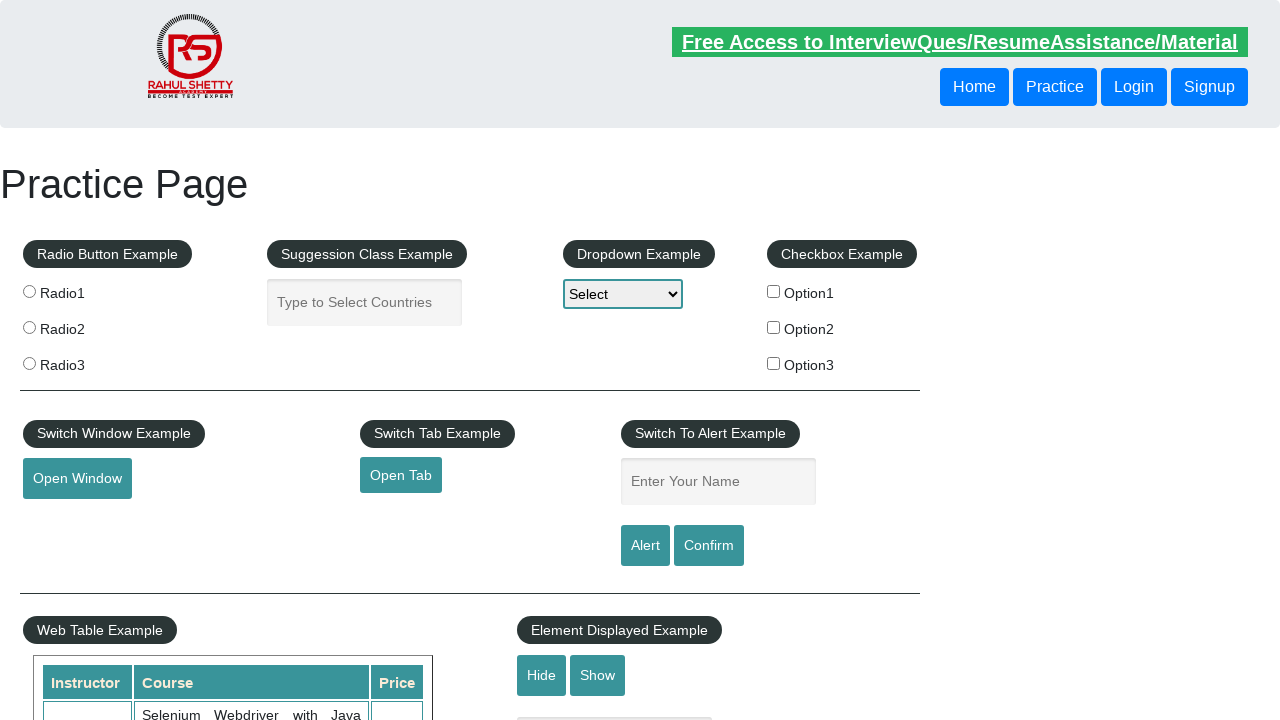

Extracted and summed value from row 2: 25
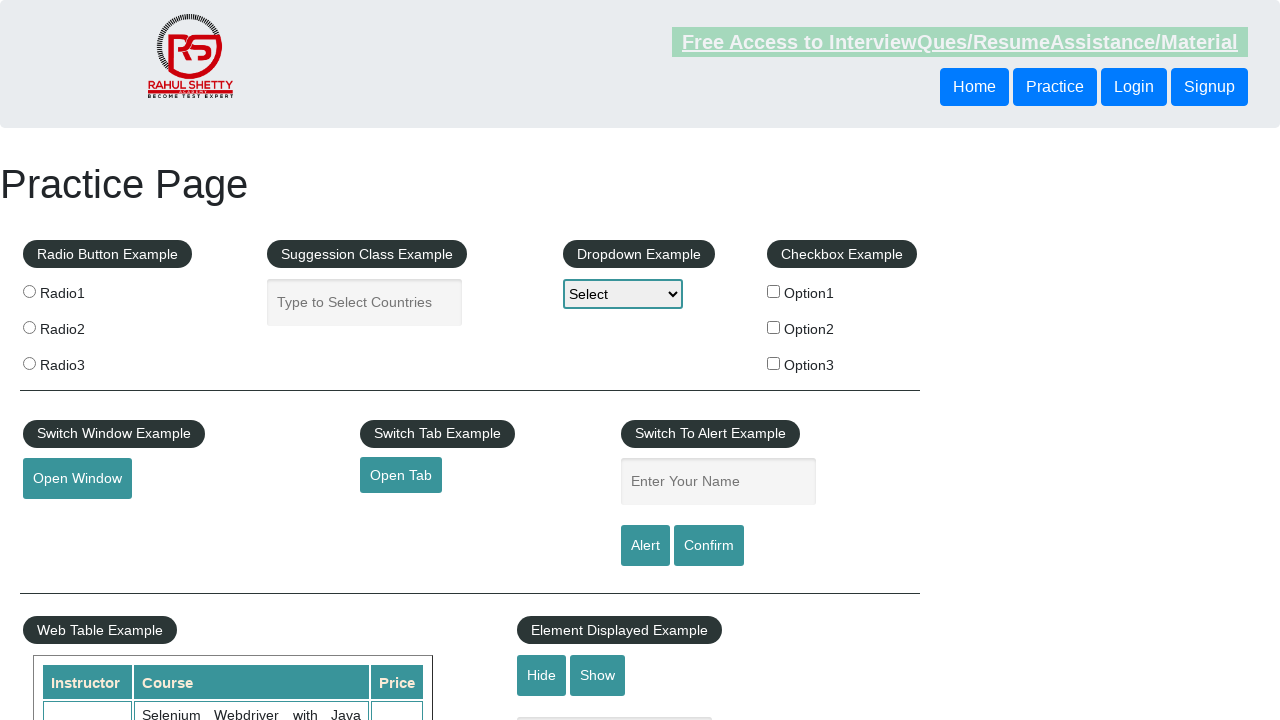

Extracted and summed value from row 3: 30
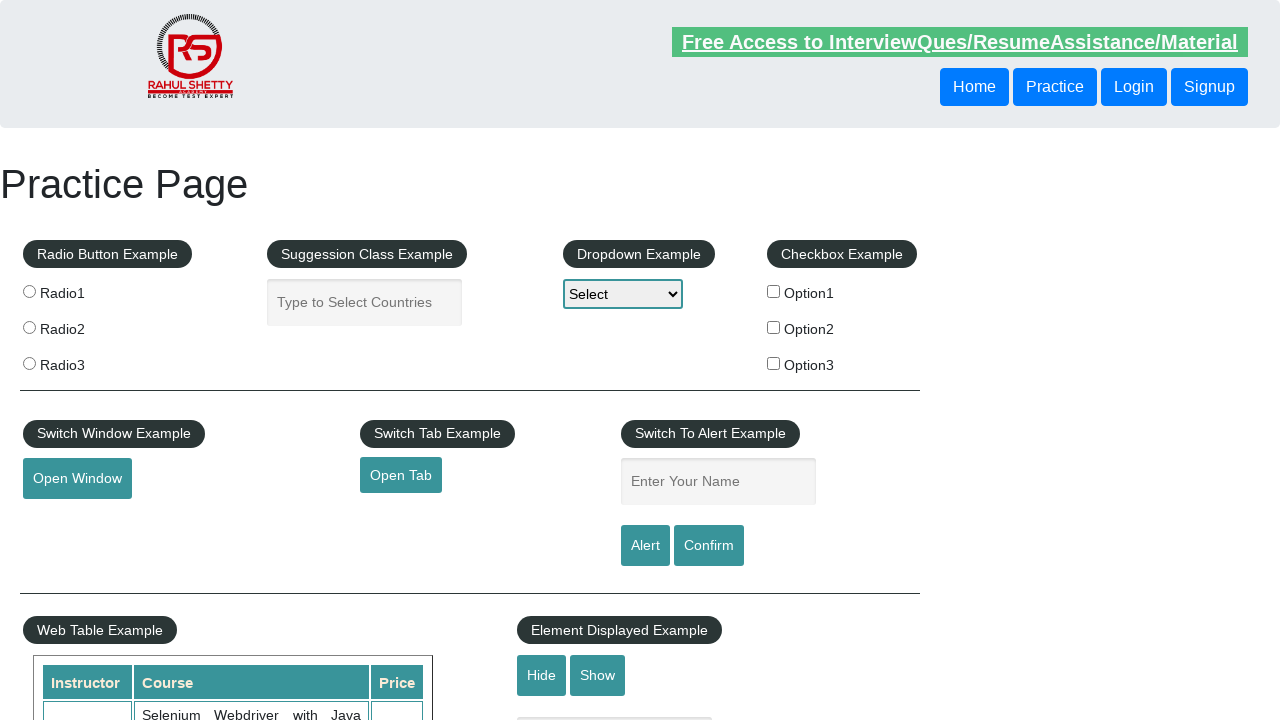

Extracted and summed value from row 4: 20
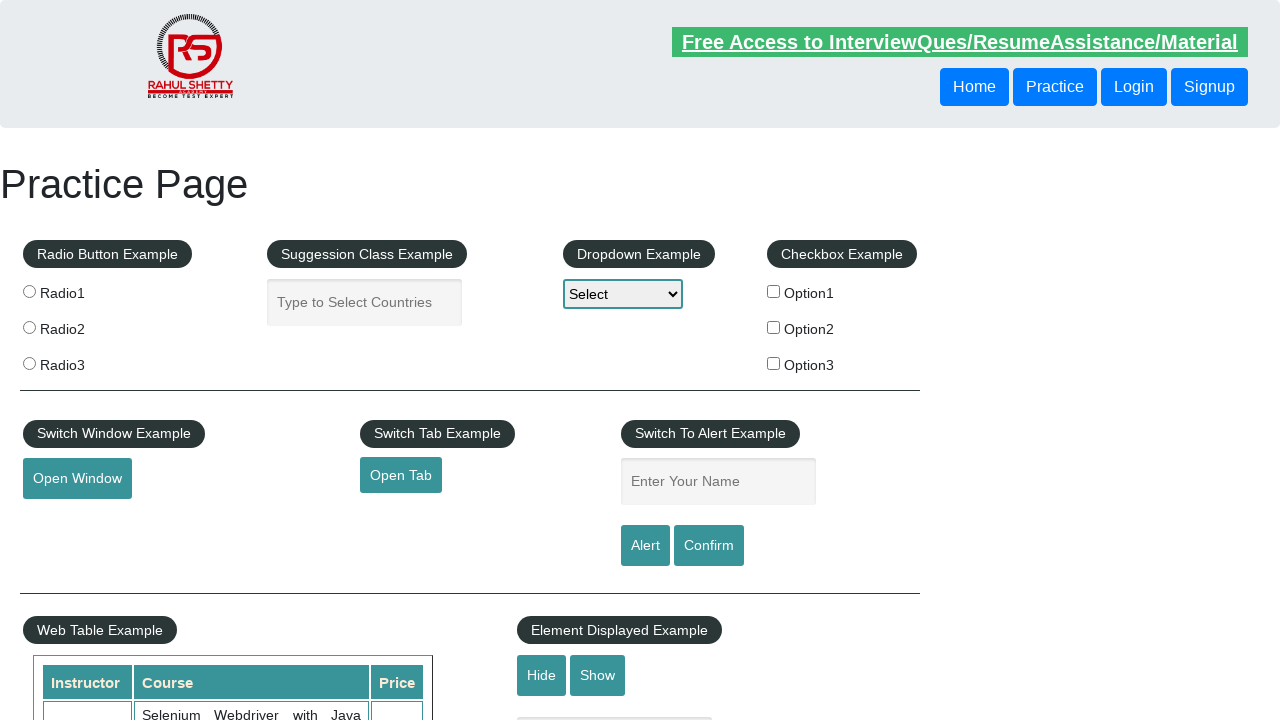

Extracted and summed value from row 5: 25
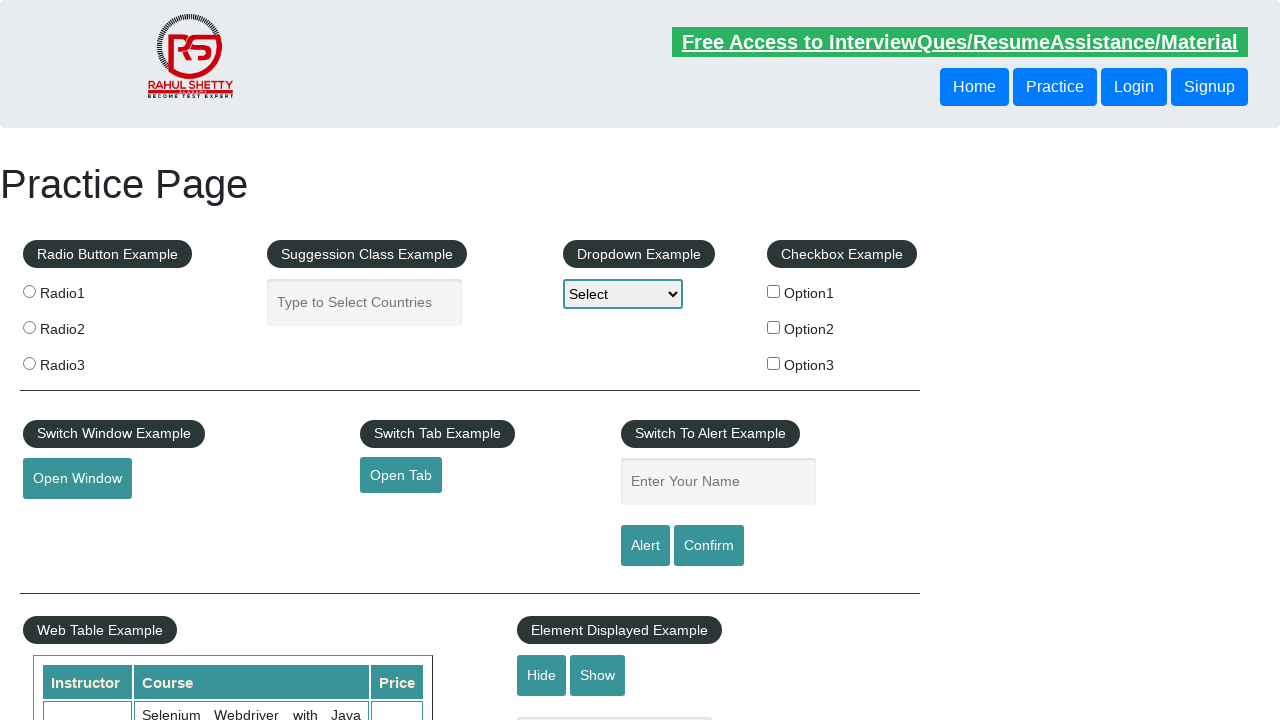

Extracted and summed value from row 6: 35
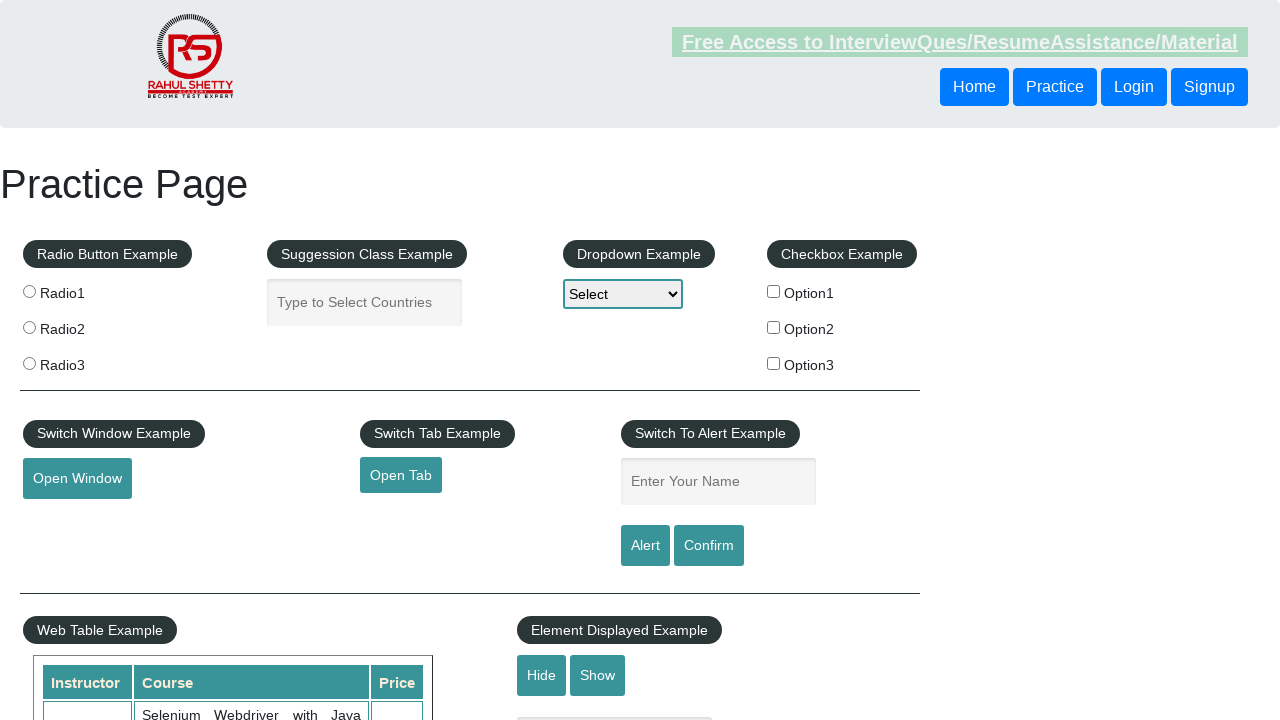

Extracted and summed value from row 7: 25
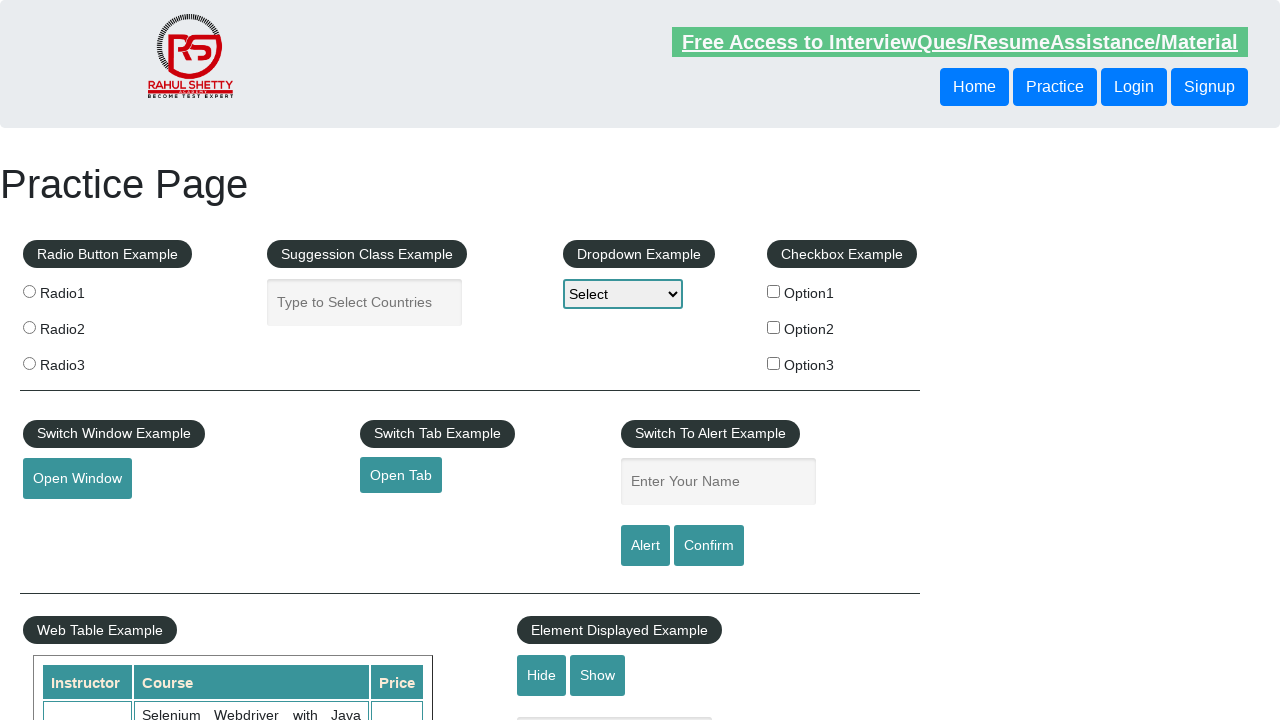

Extracted and summed value from row 8: 25
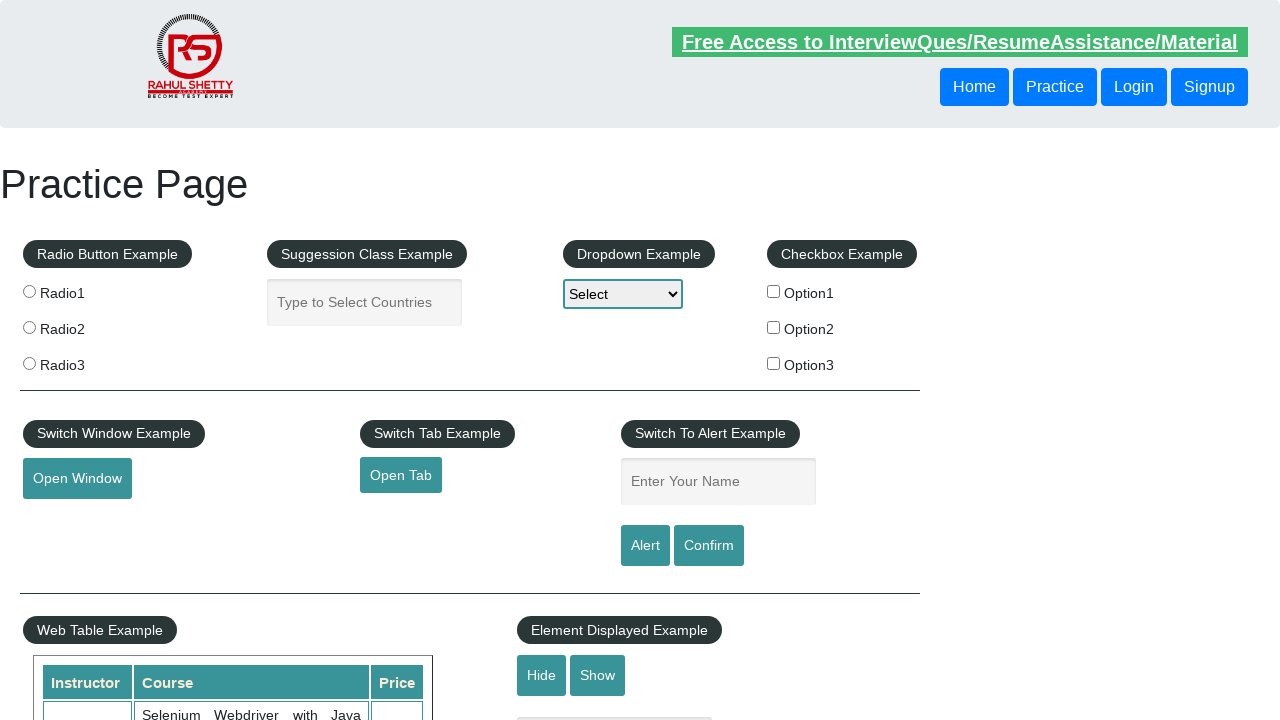

Extracted and summed value from row 9: 20
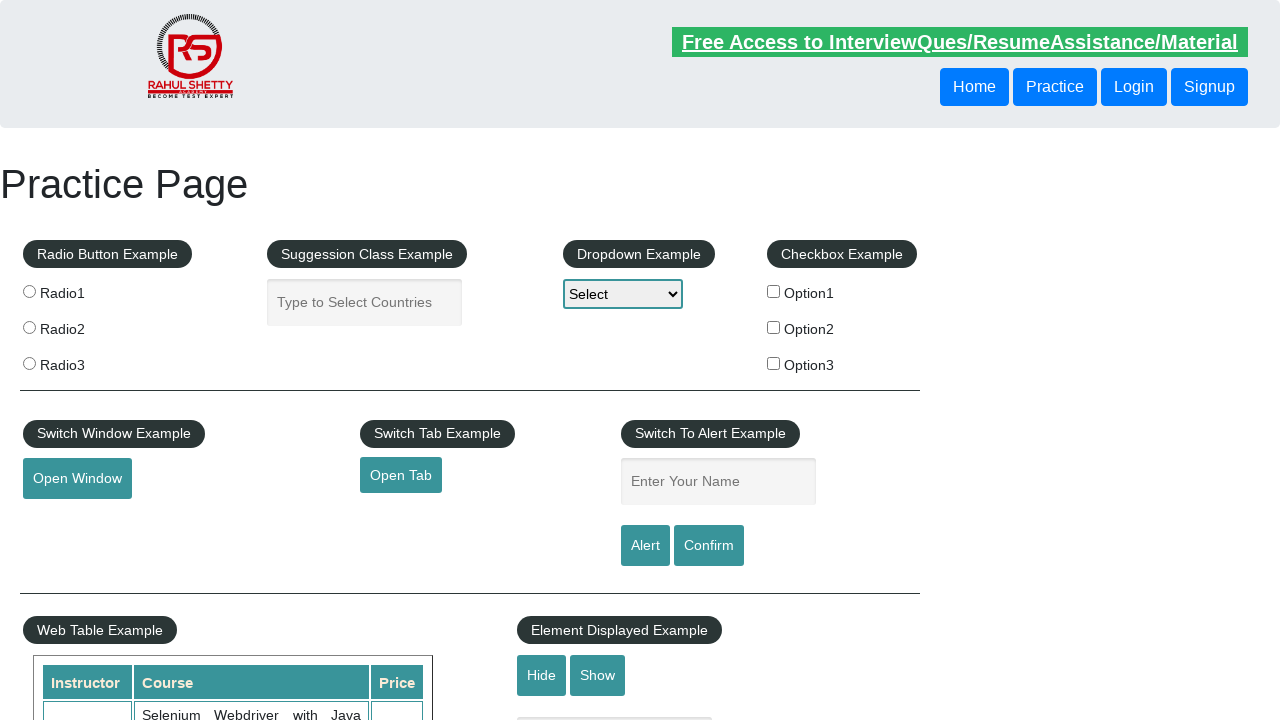

Extracted and summed value from row 10: 0
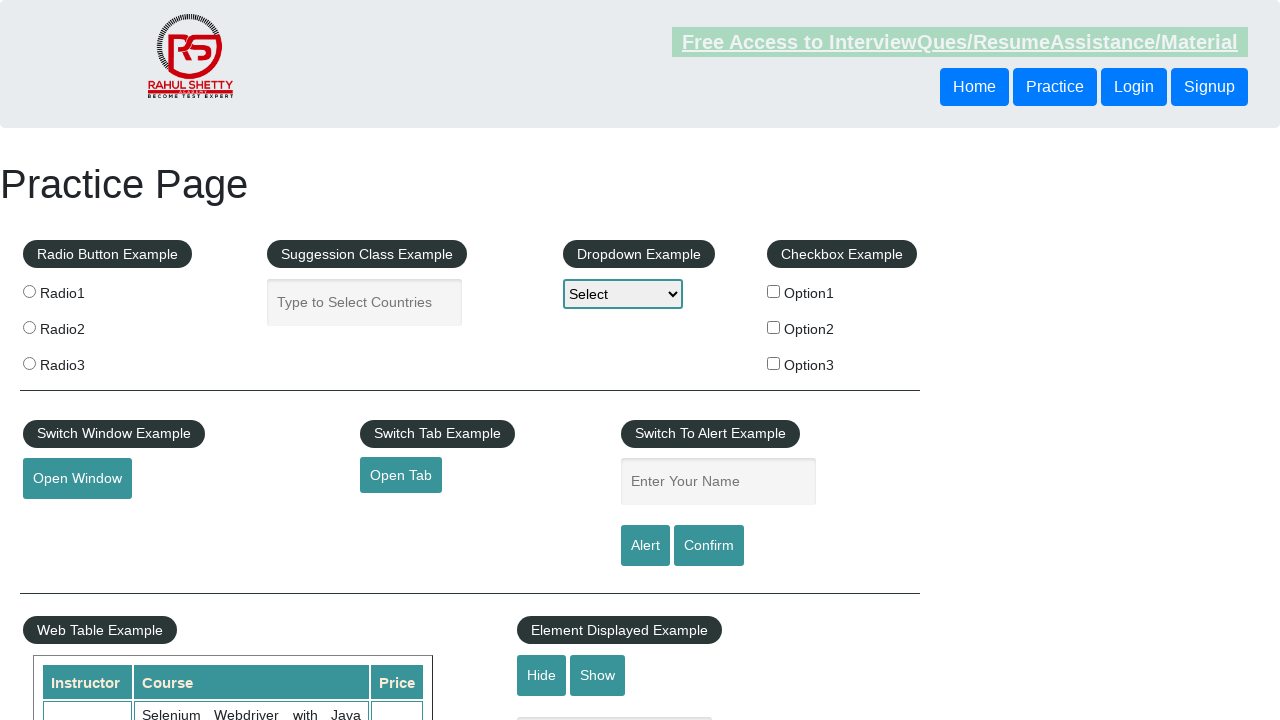

Calculated sum of third column values: 235
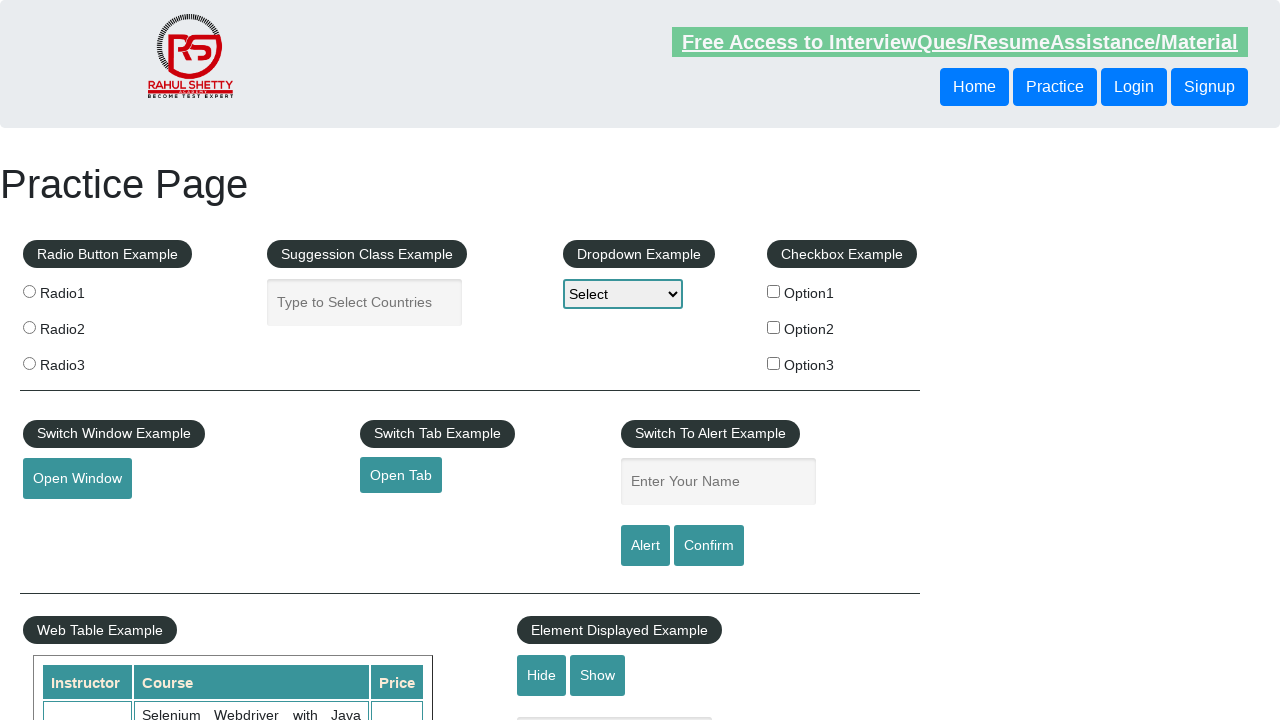

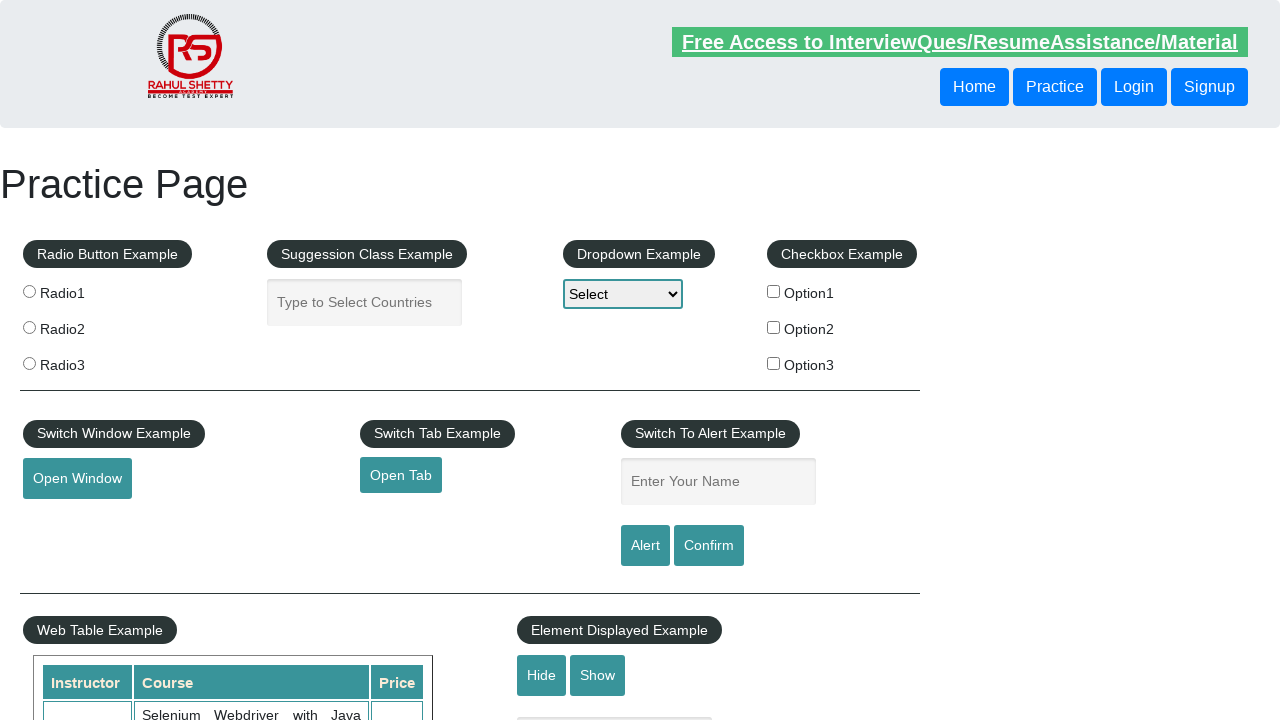